Tests multi-window handling by clicking a link that opens a child window, entering an email in the child window, submitting the form, closing the child window, and switching back to the parent window.

Starting URL: https://neotech.vercel.app/email

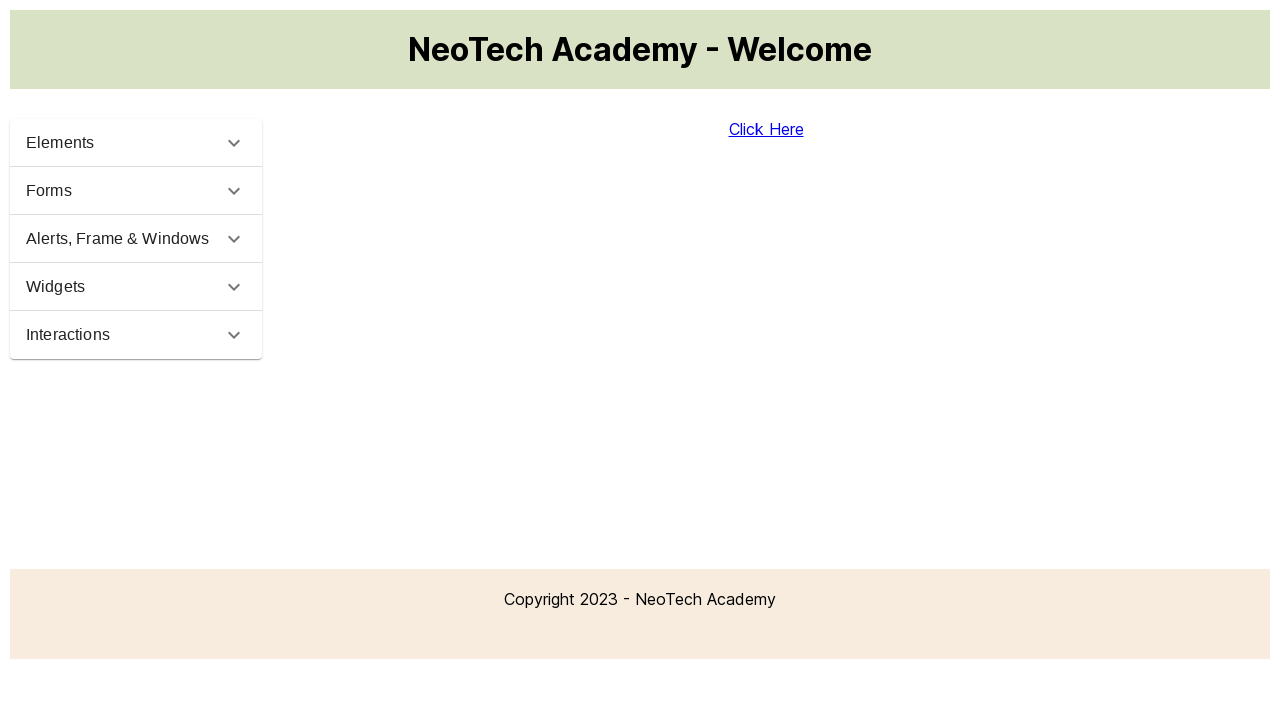

Clicked 'Click Here' link to open child window at (766, 129) on text=Click Here
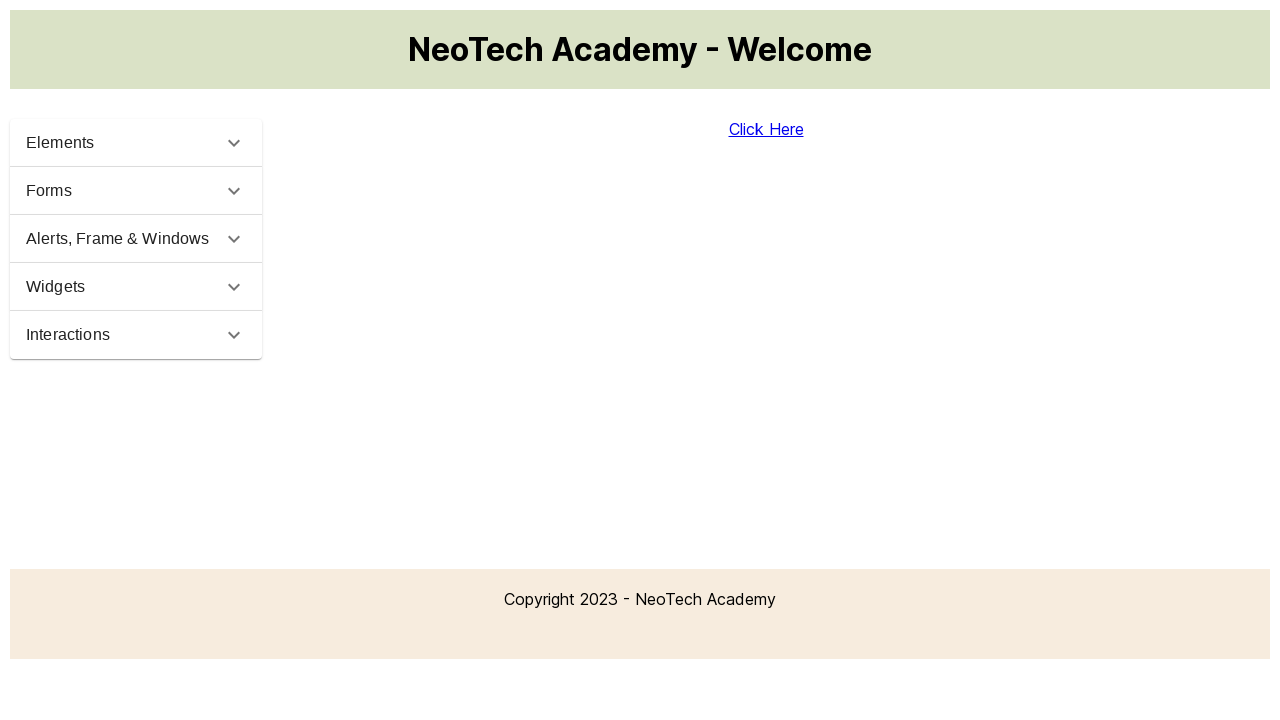

Child window opened and reference obtained
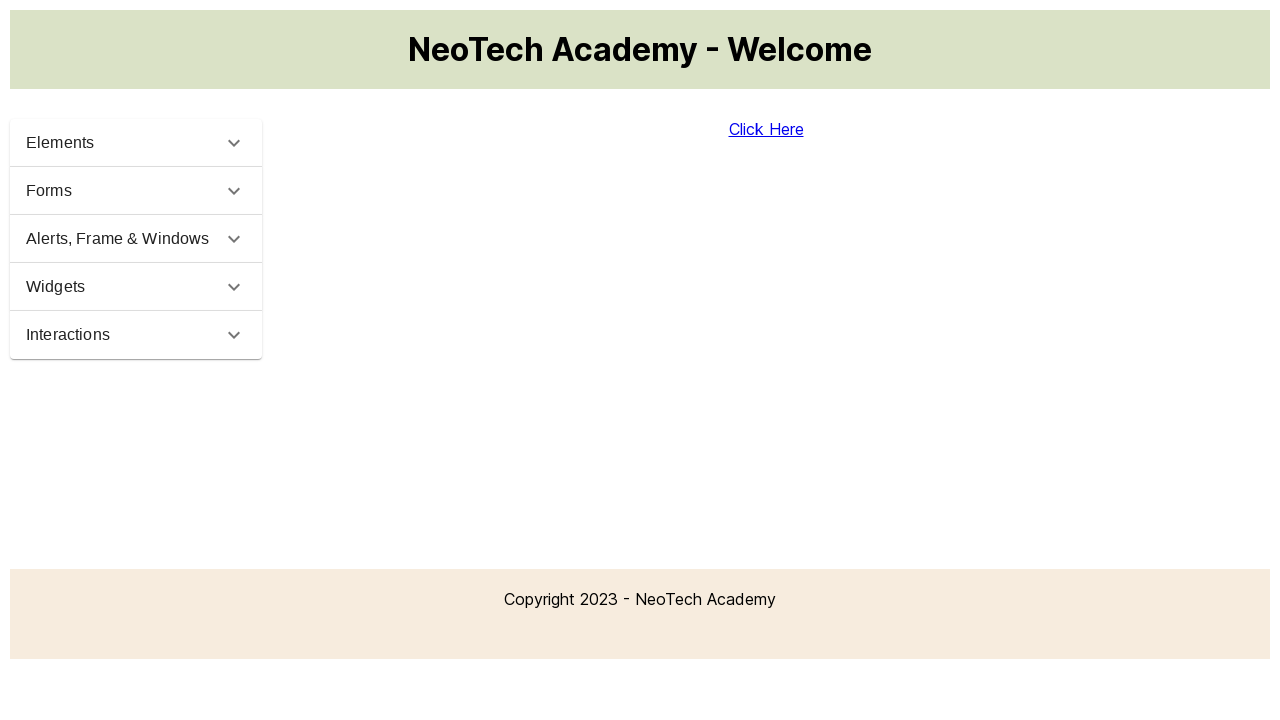

Child window fully loaded
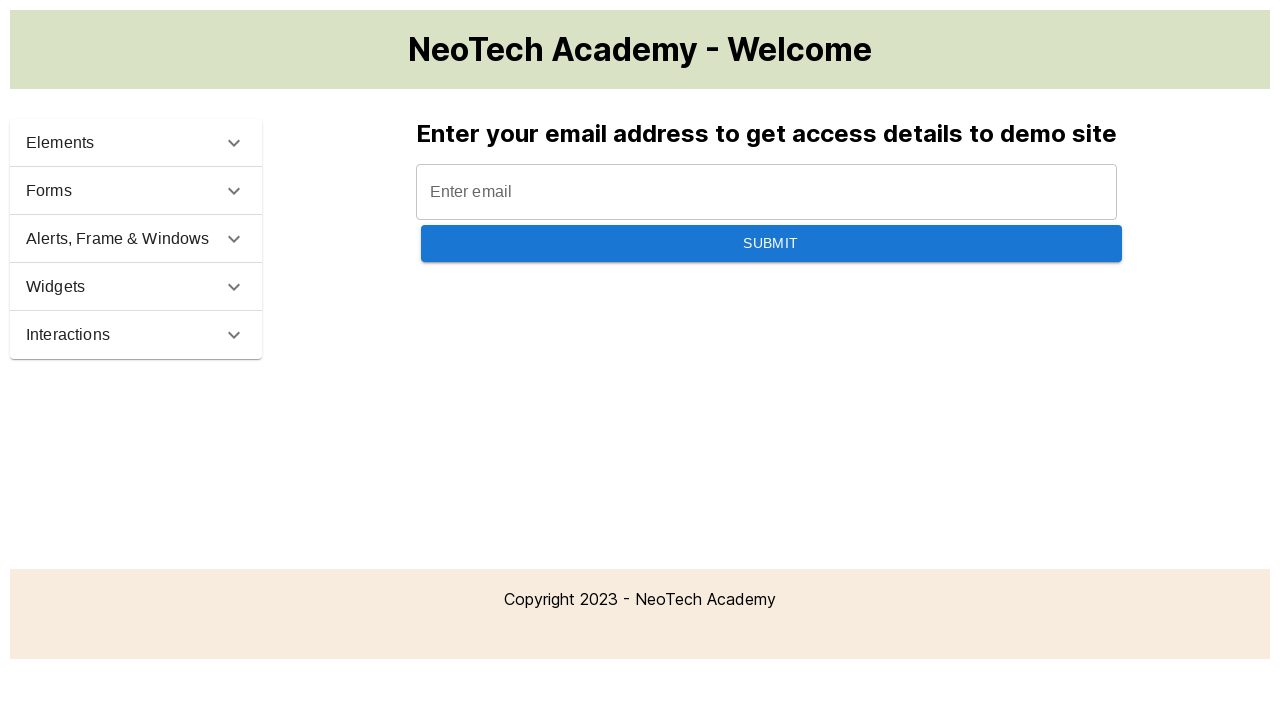

Entered email 'marco.test@example.com' in child window on #emailid
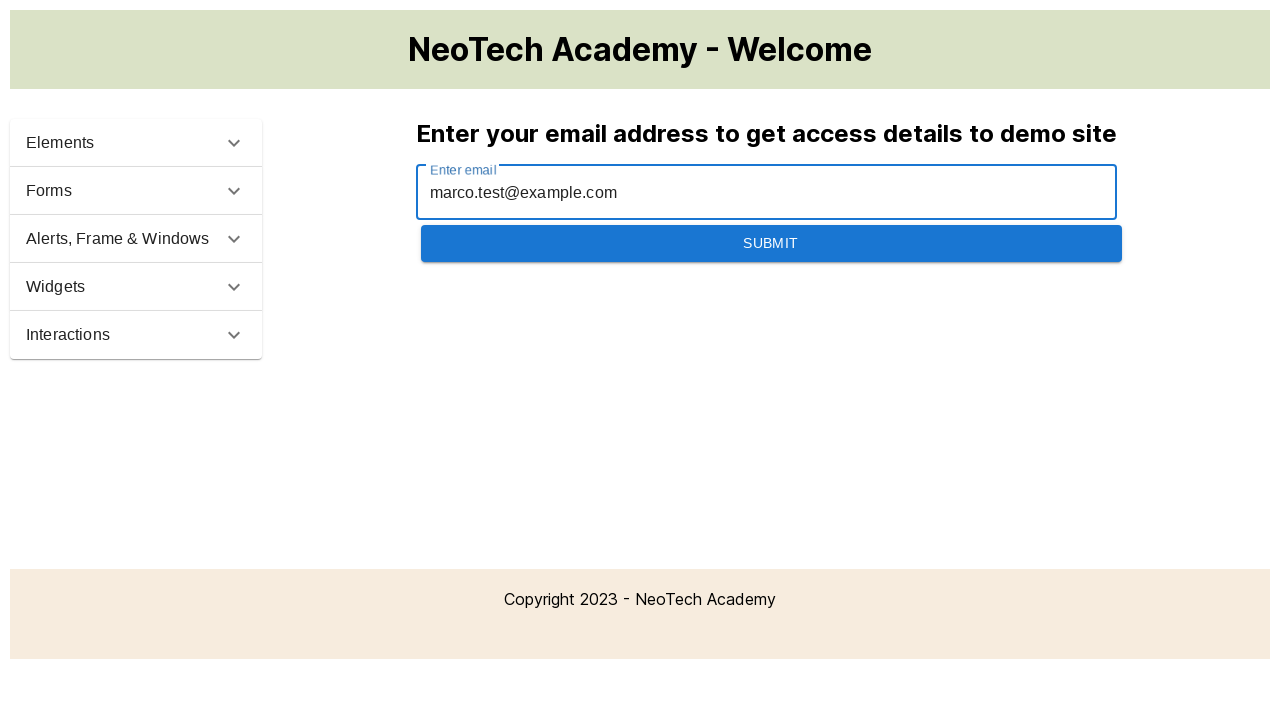

Clicked Submit button to submit email form at (771, 243) on xpath=//button[text()='Submit']
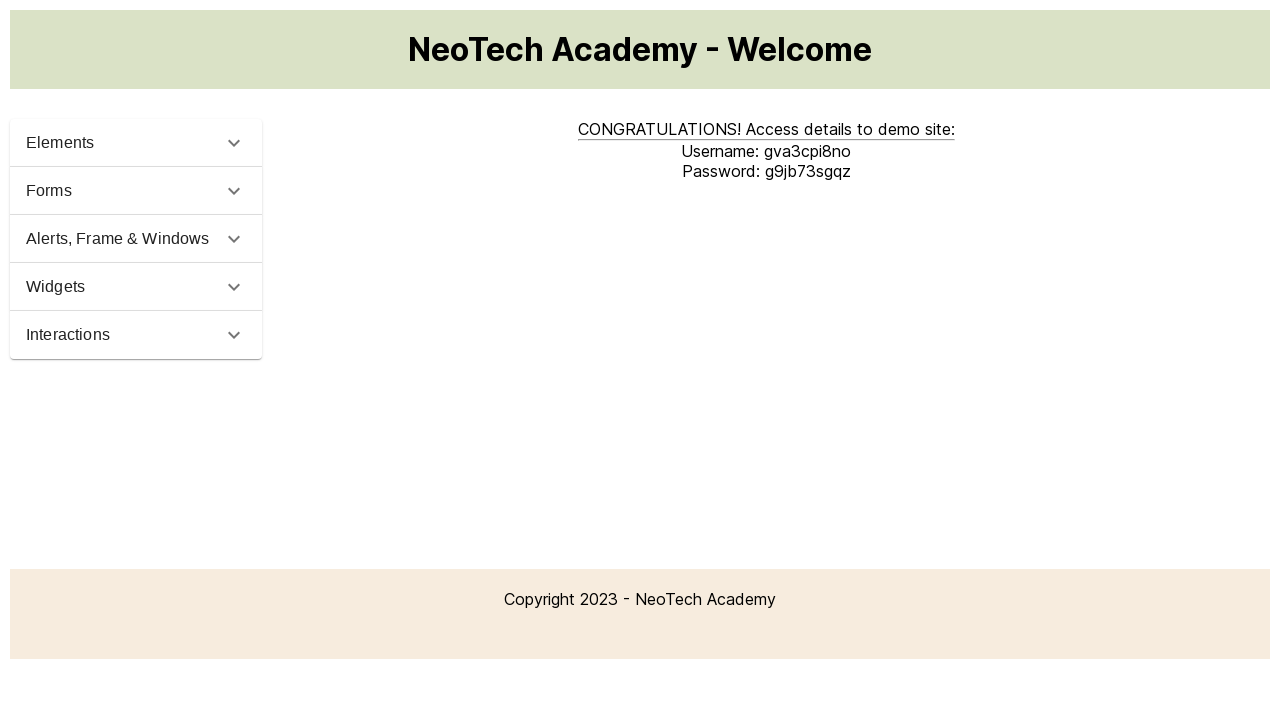

Child window page load completed after form submission
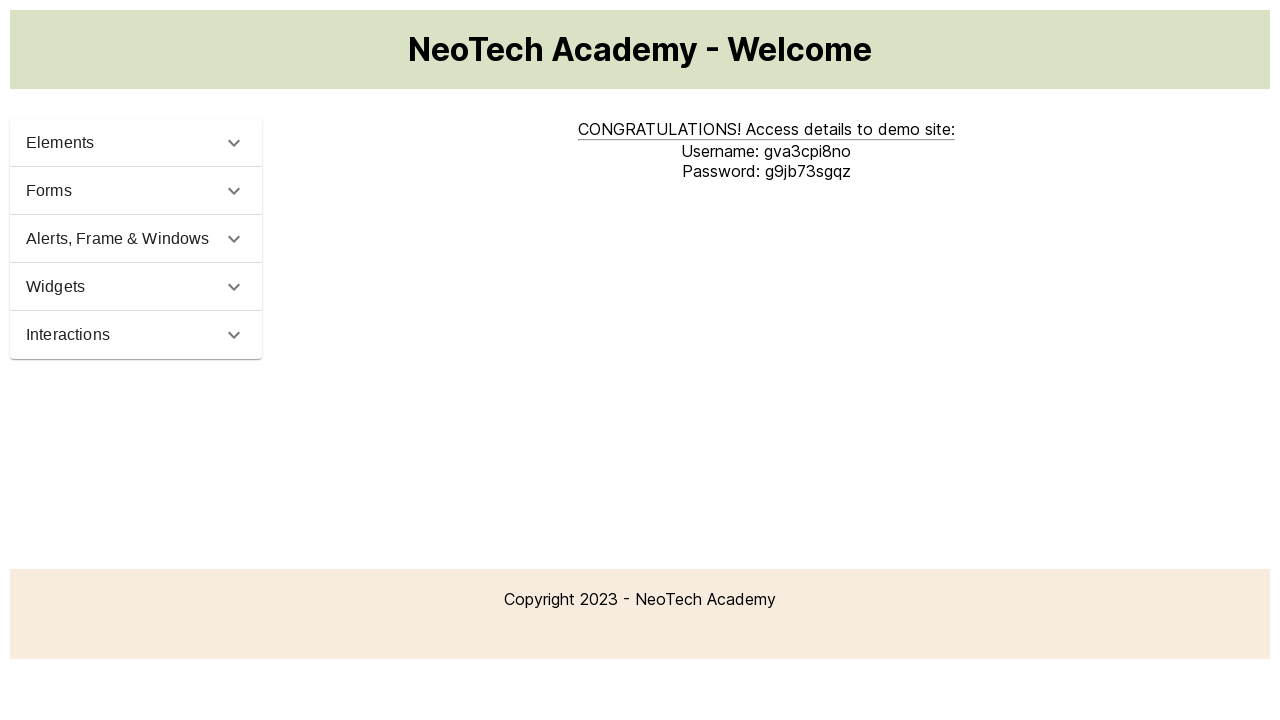

Child window closed
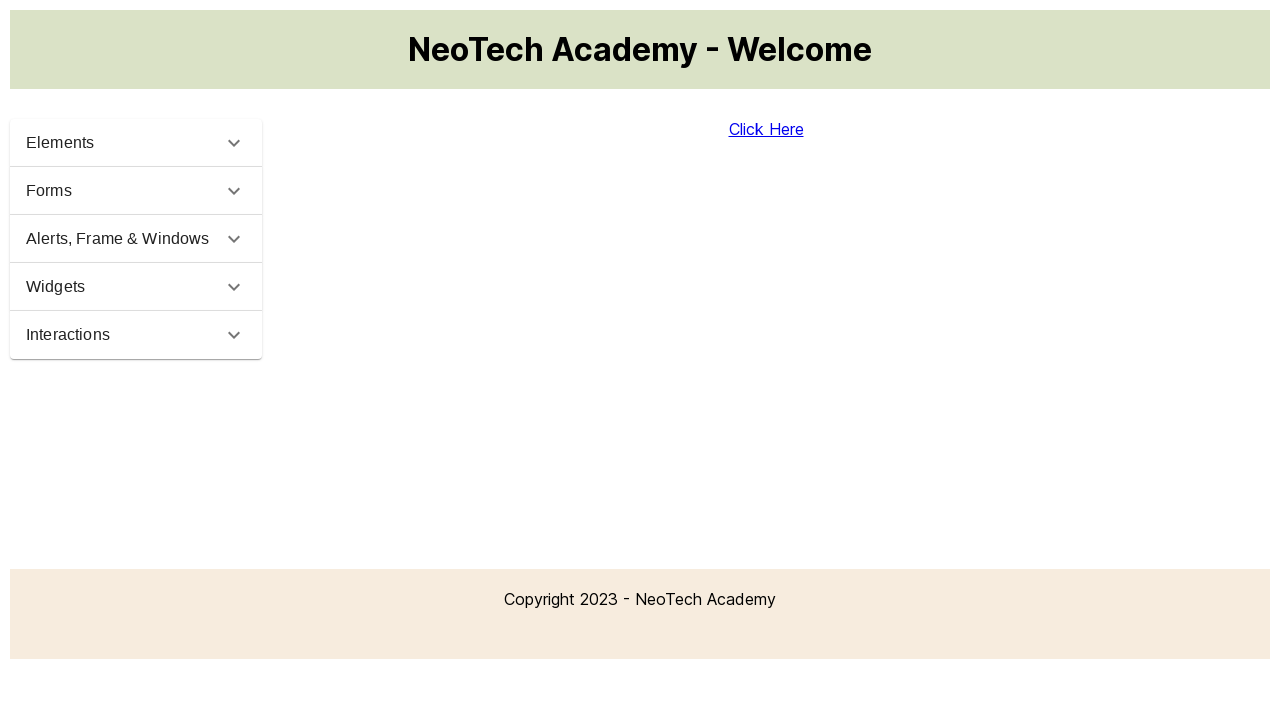

Switched back to parent window
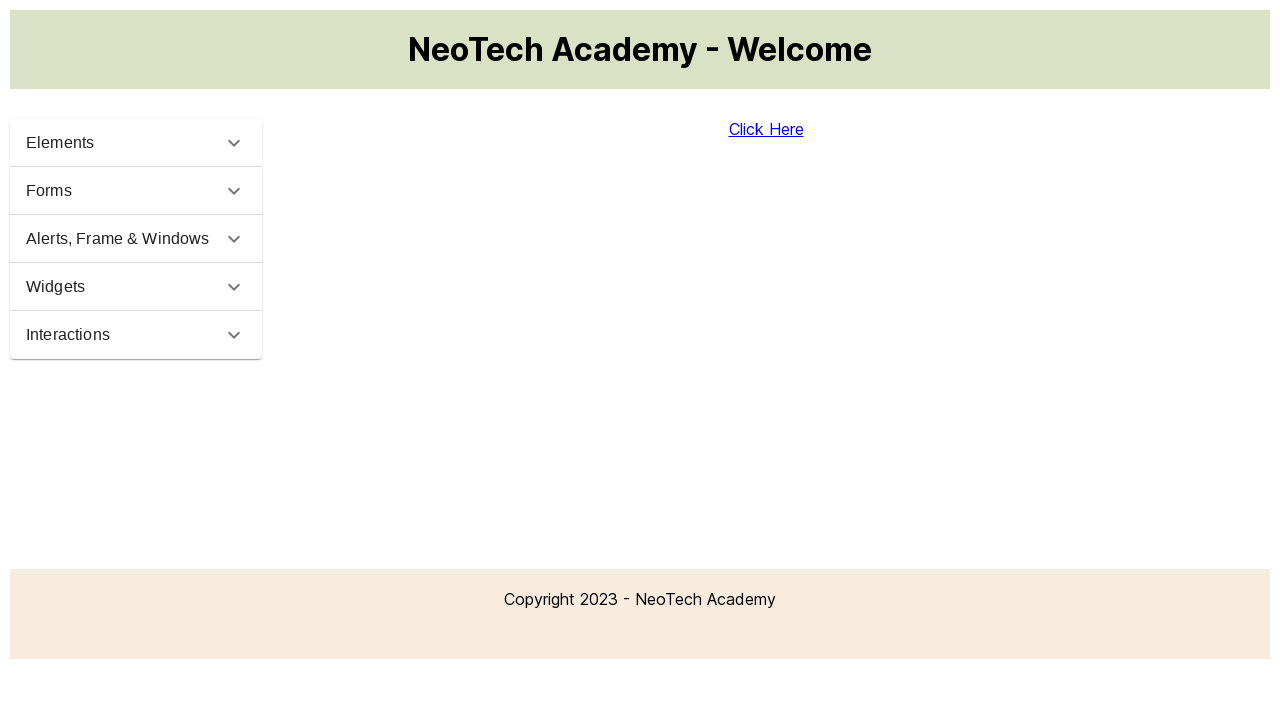

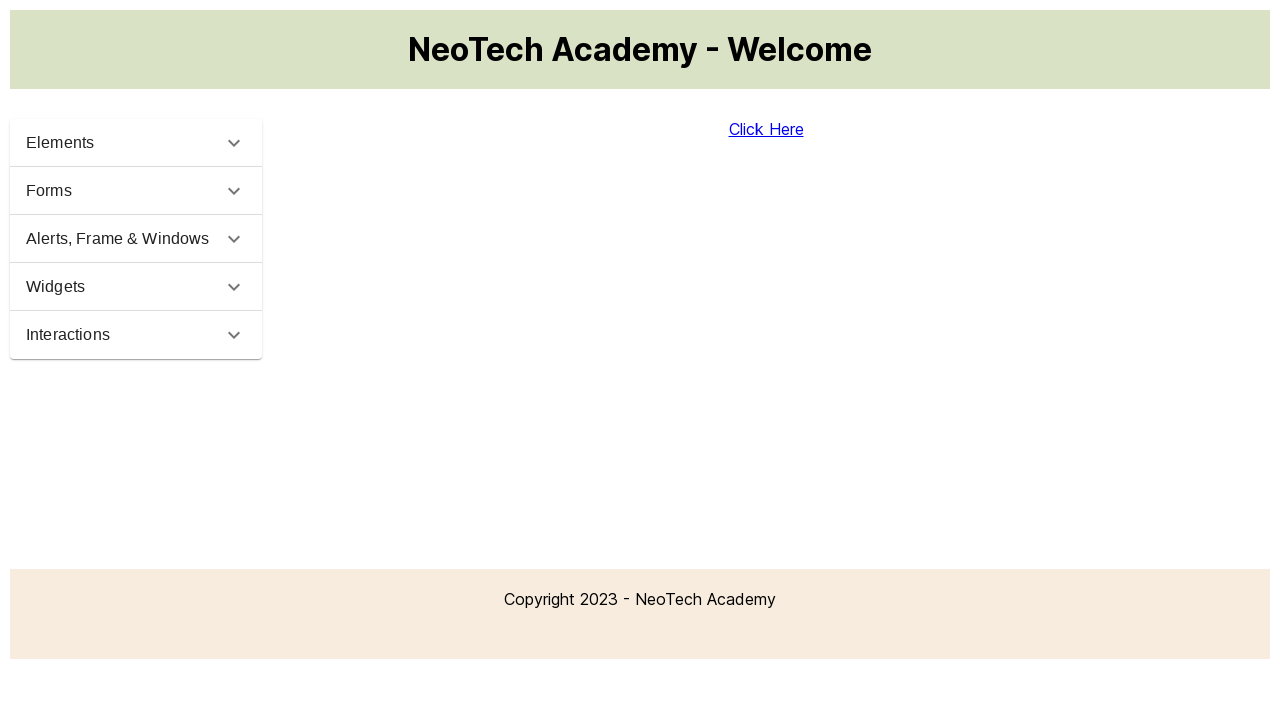